Tests checkbox functionality by verifying initial state and toggling the checkbox

Starting URL: https://www.selenium.dev/selenium/web/web-form.html

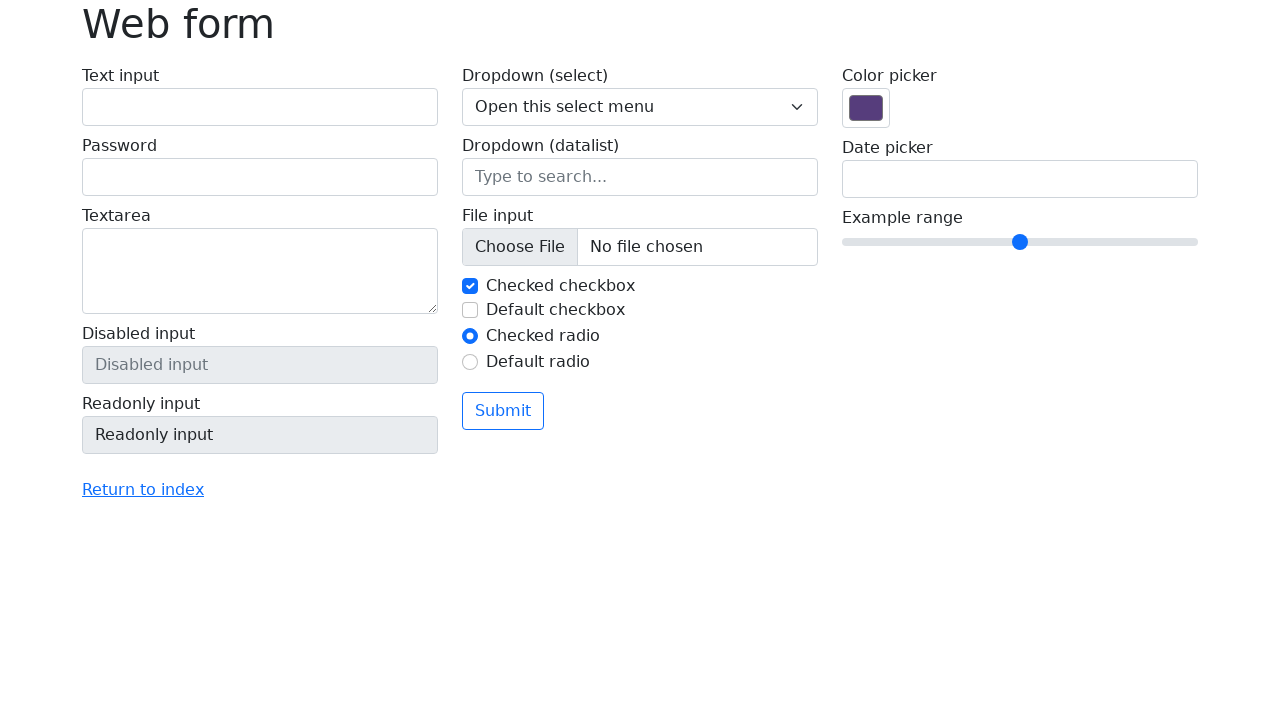

Navigated to web form page
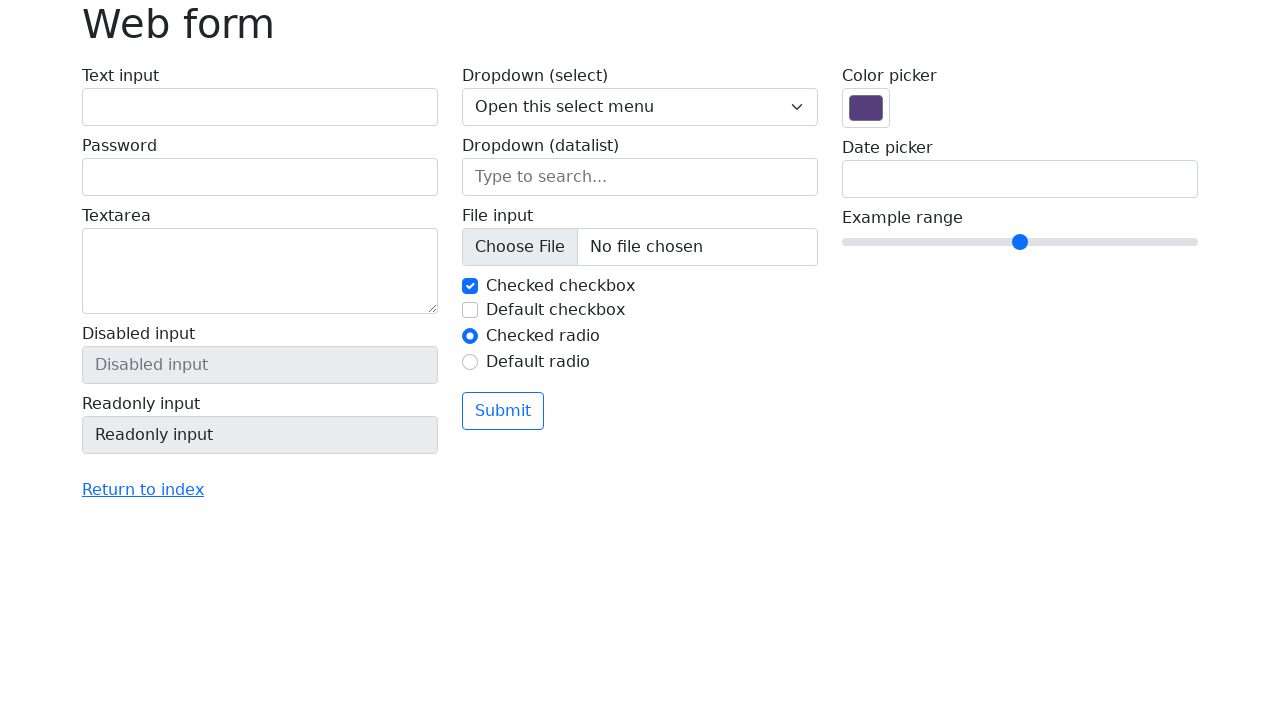

Located checkbox element #my-check-1
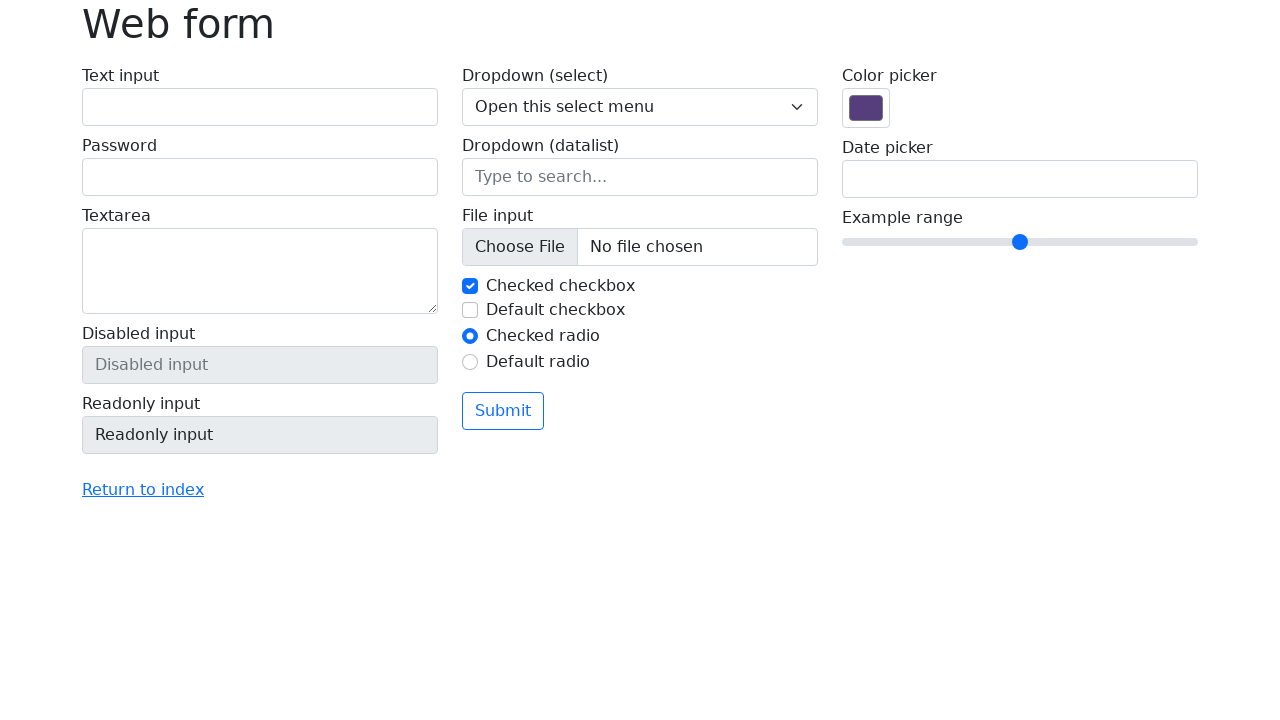

Verified checkbox is initially checked
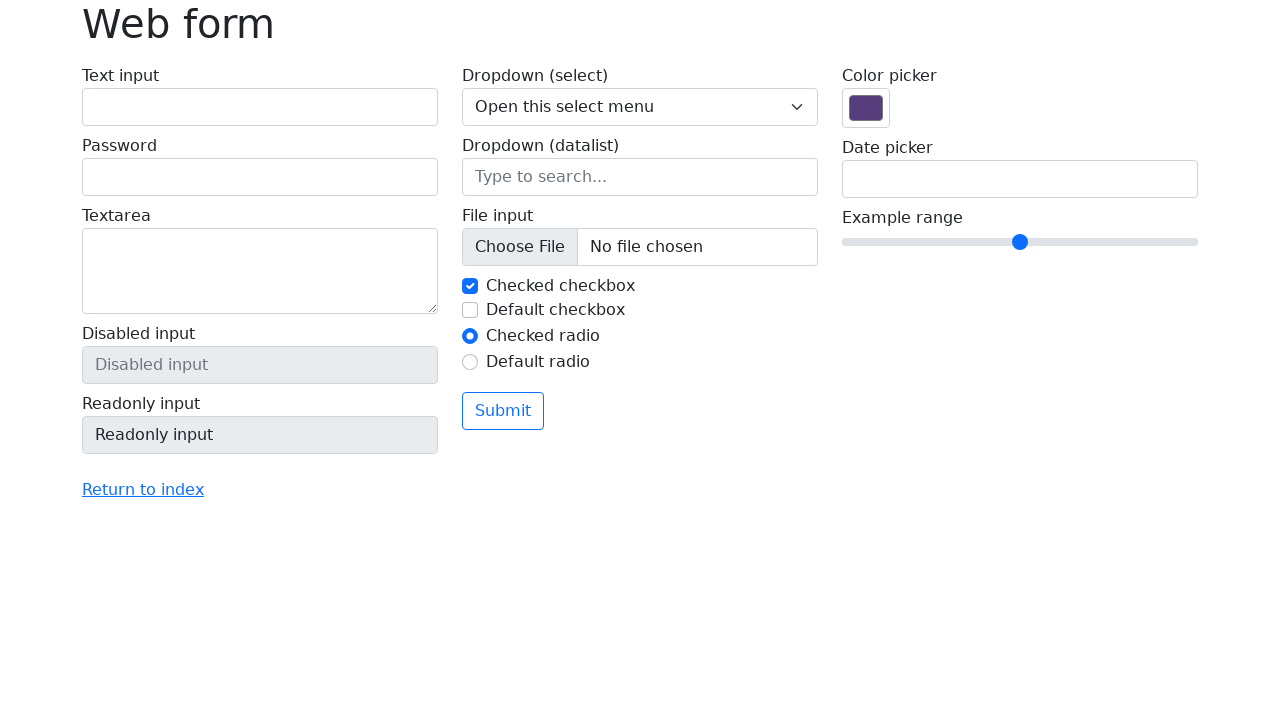

Clicked checkbox to uncheck it at (470, 286) on #my-check-1
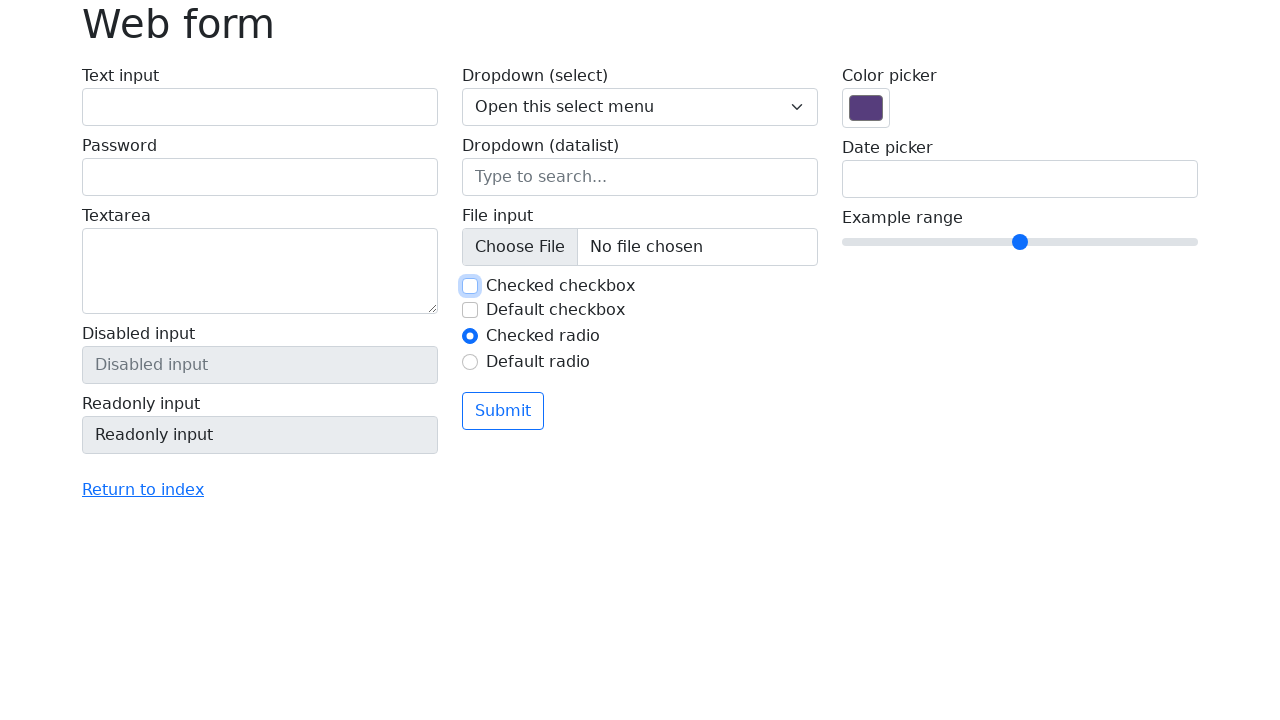

Verified checkbox is now unchecked
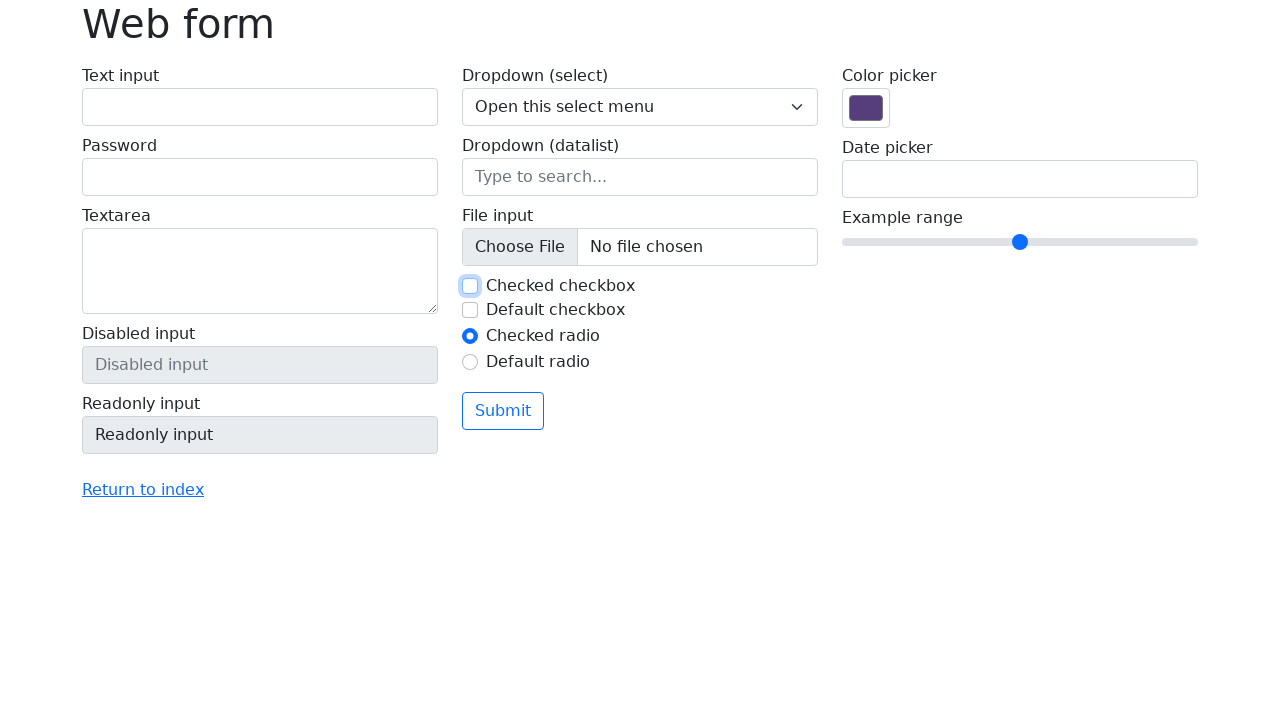

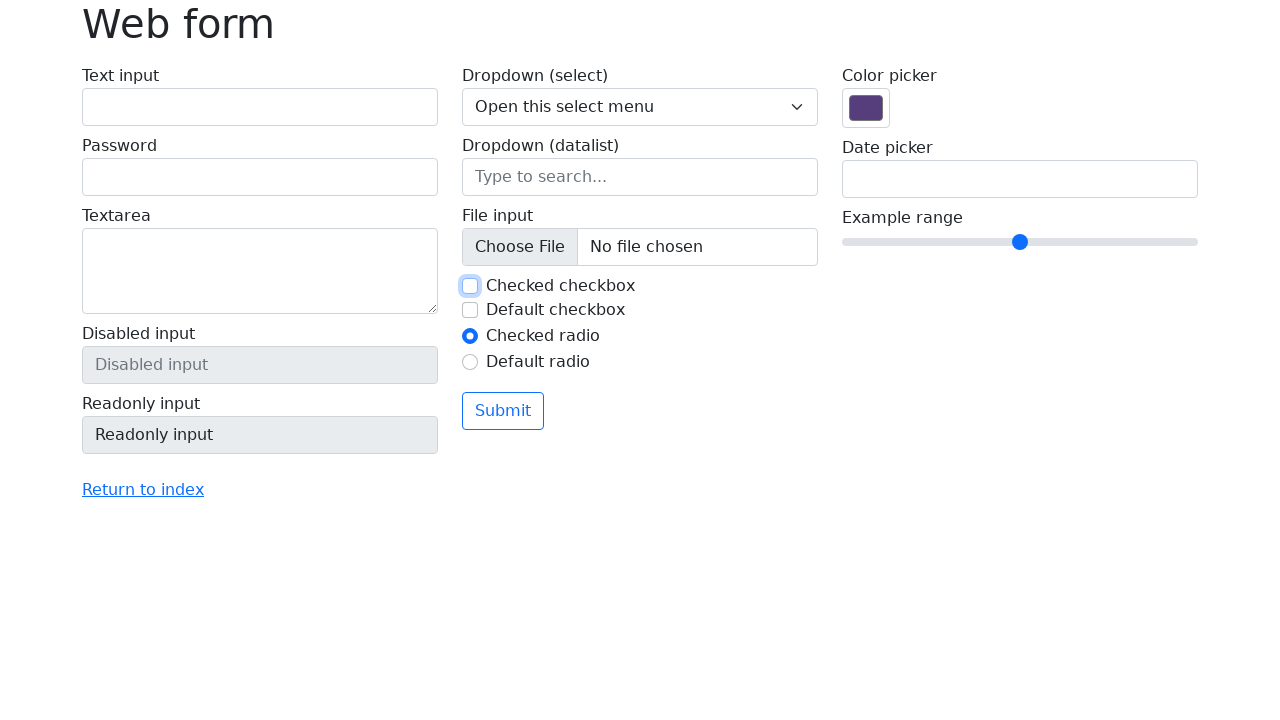